Tests navigation on the Training Support website by verifying the homepage title, clicking the about link, and verifying the about page title

Starting URL: https://v1.training-support.net

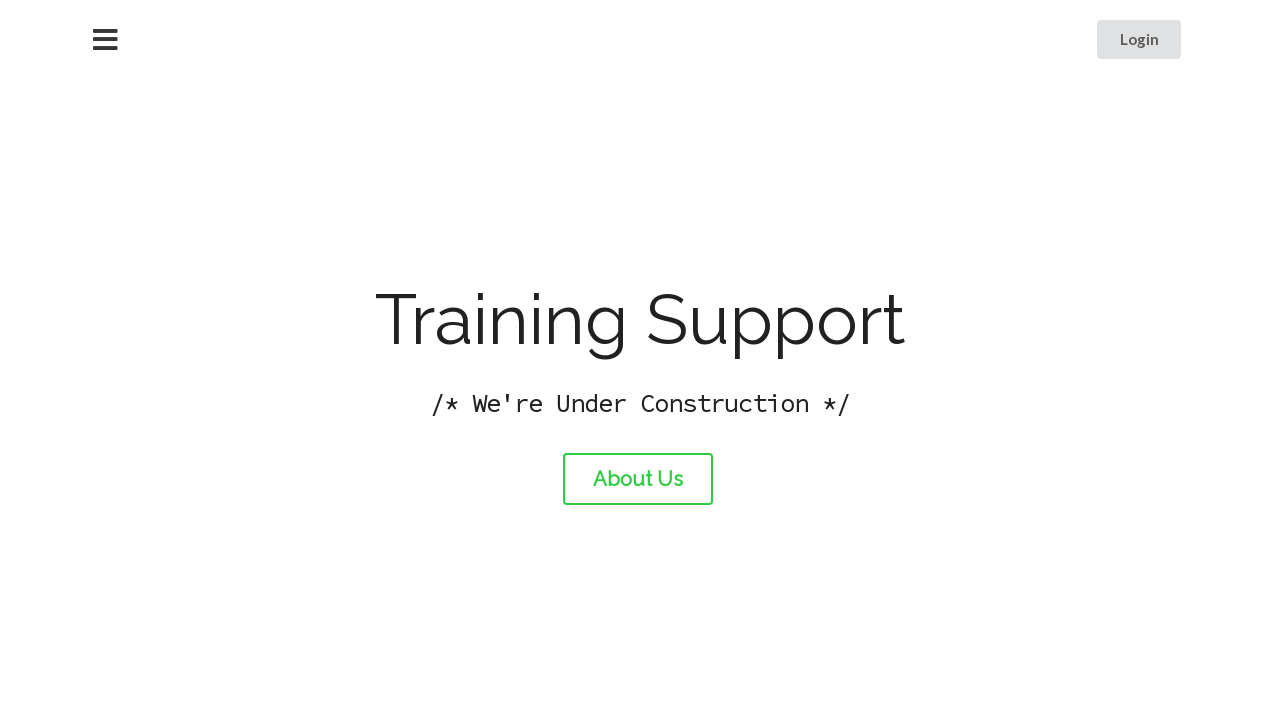

Verified homepage title is 'Training Support'
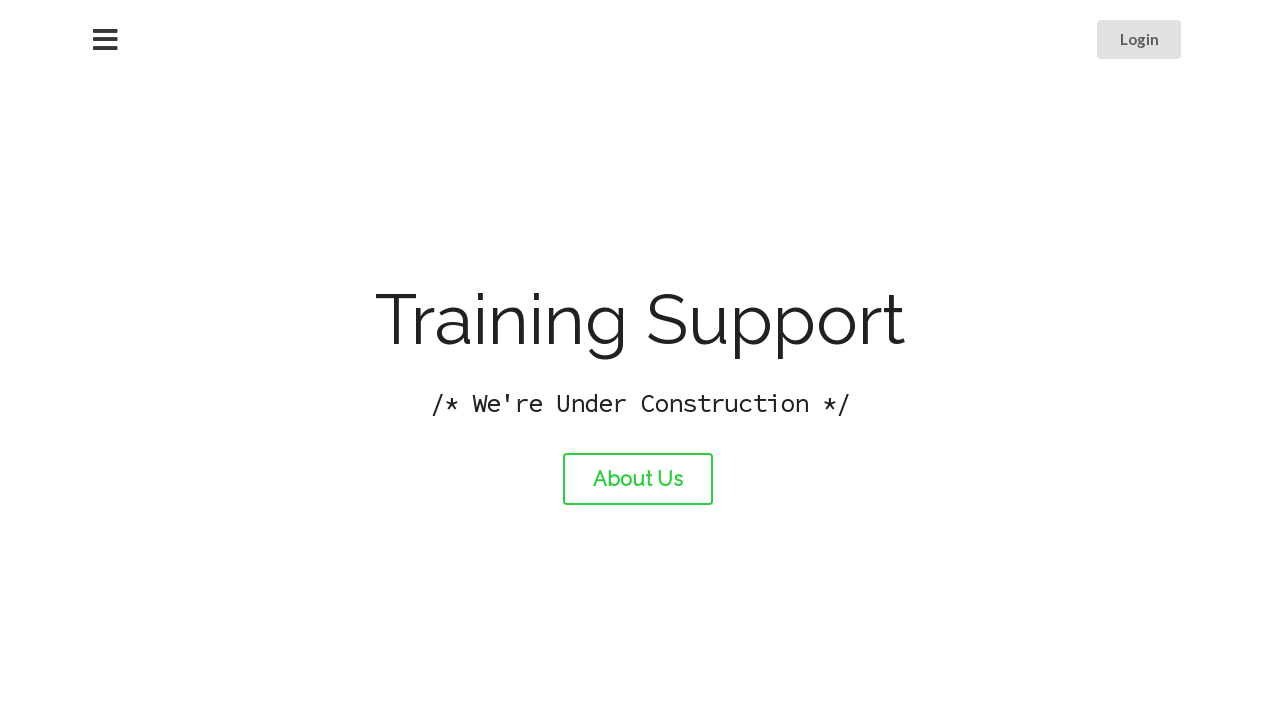

Printed homepage title
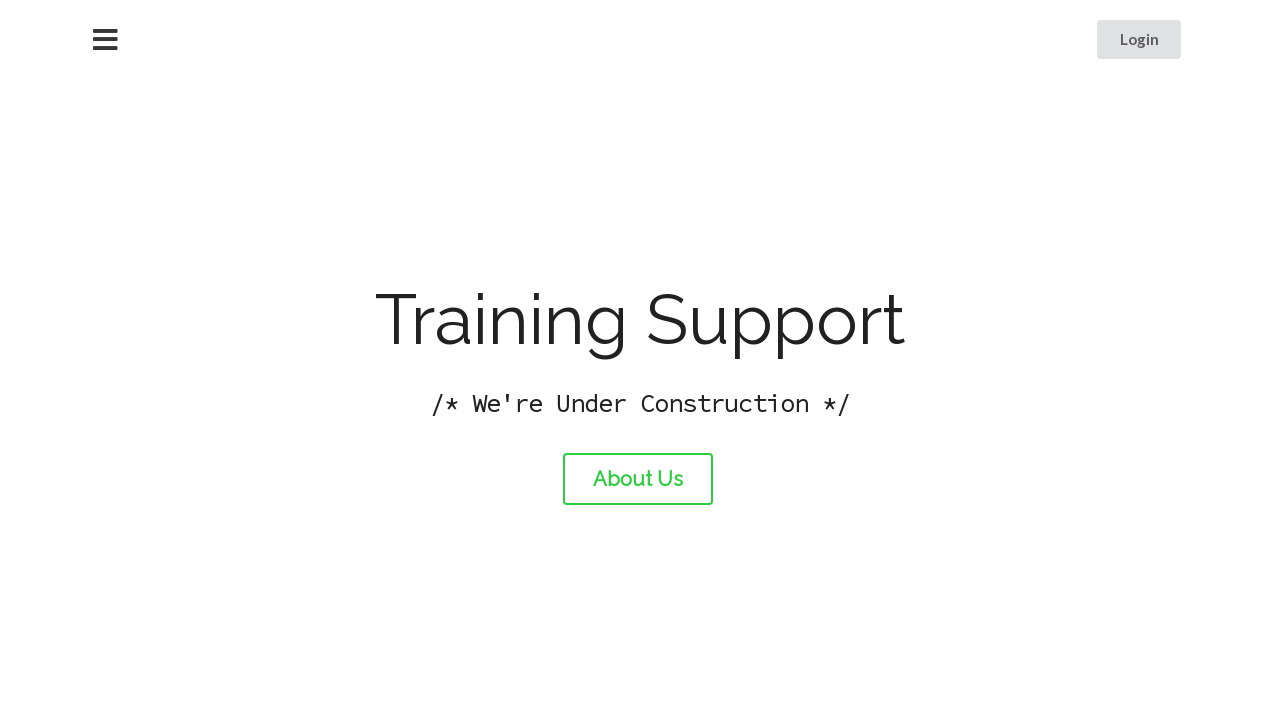

Clicked about link at (638, 479) on #about-link
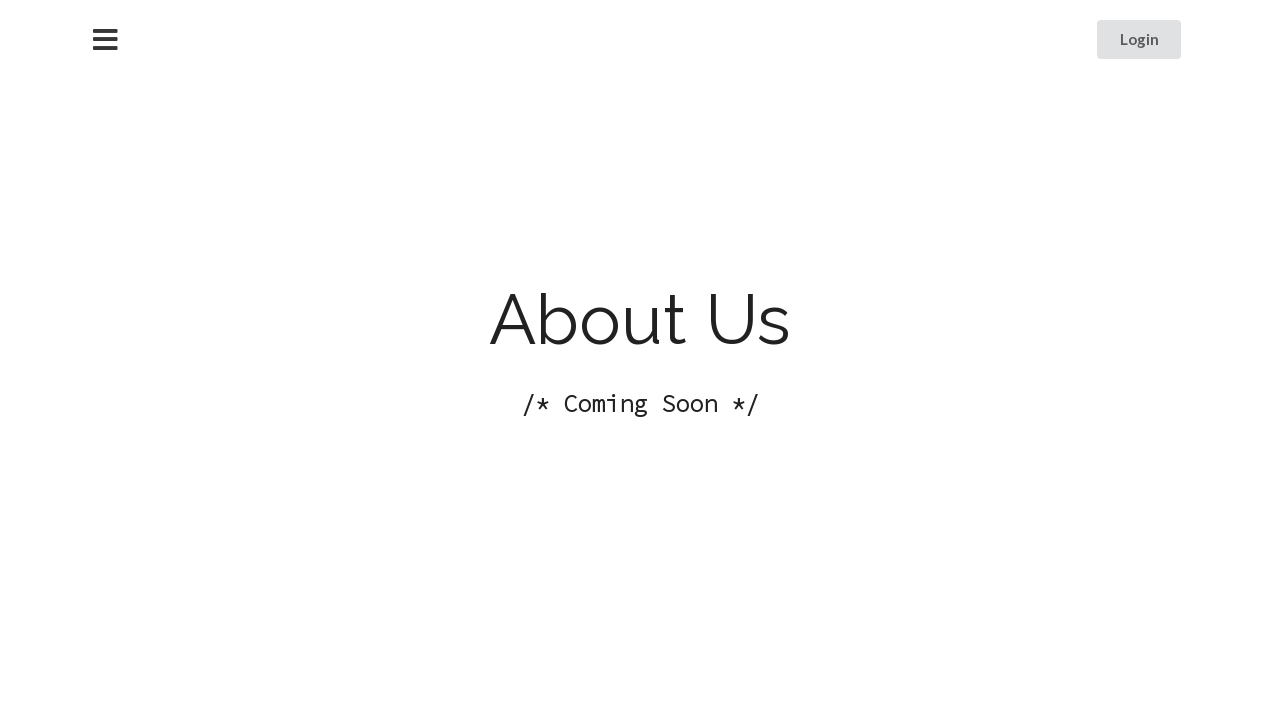

About page loaded successfully
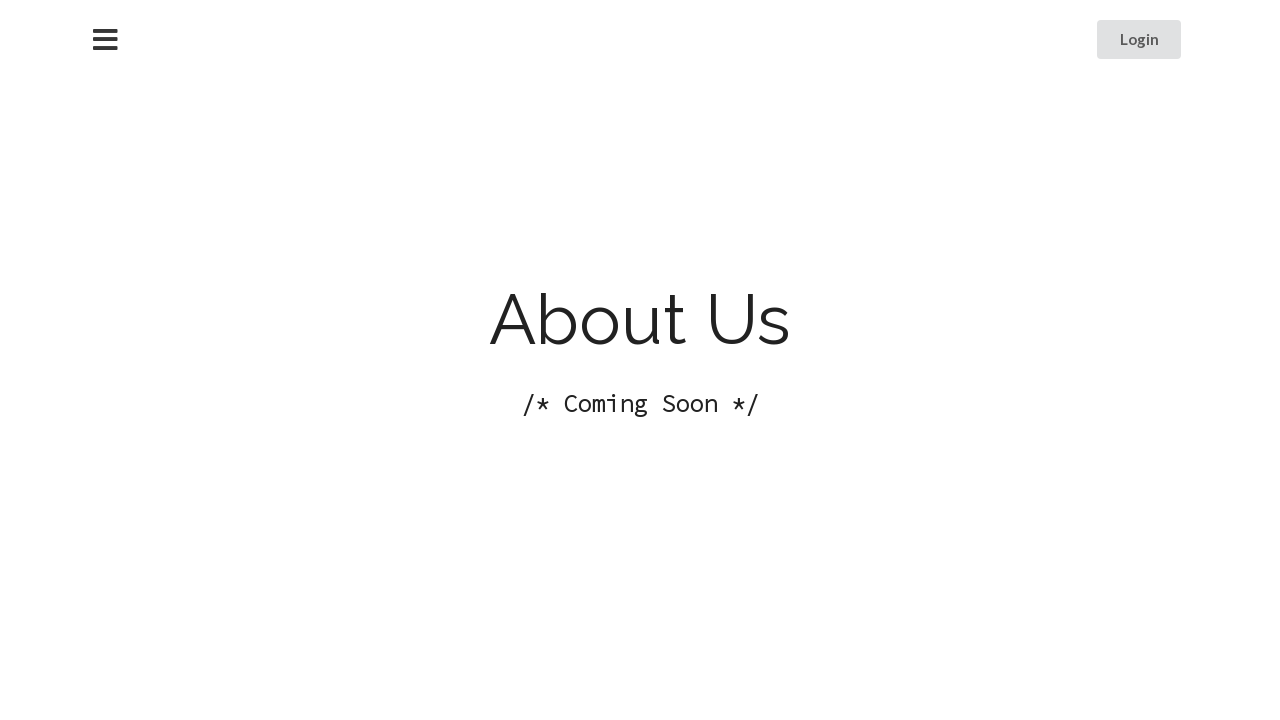

Printed about page title
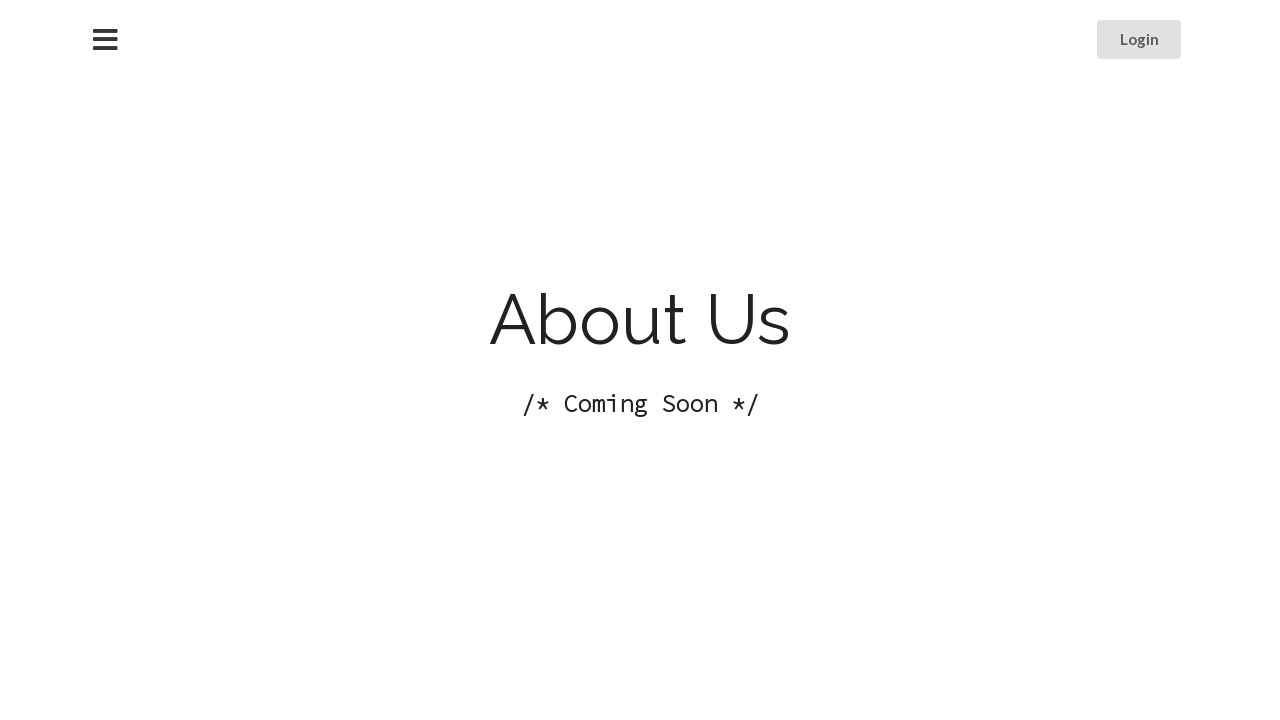

Verified about page title is 'About Training Support'
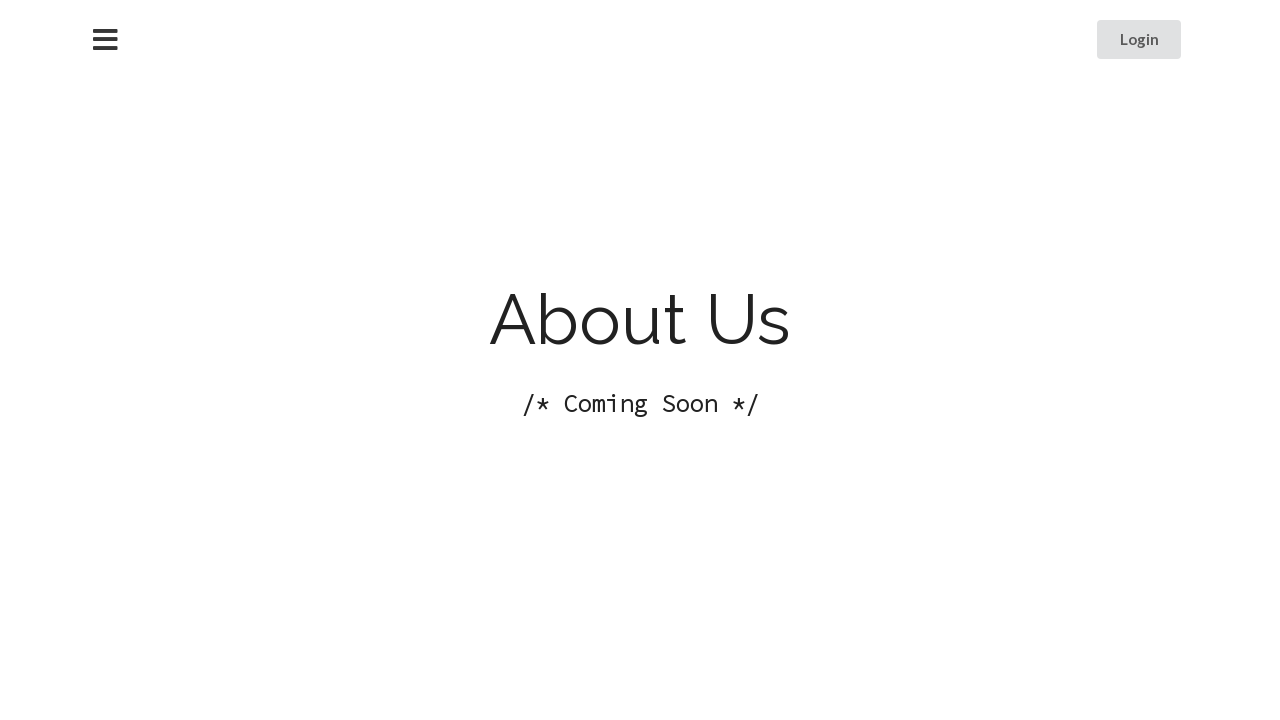

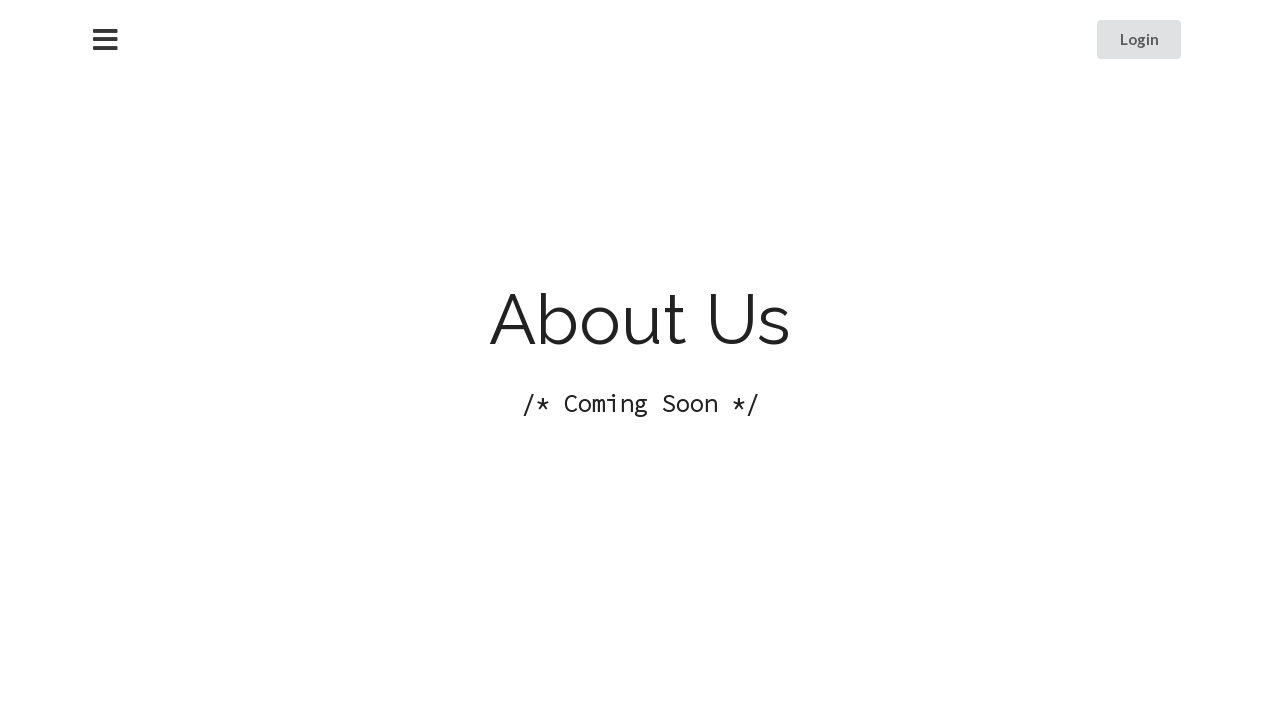